Tests Google Translate functionality by entering words into the translation input field

Starting URL: https://translate.google.com/

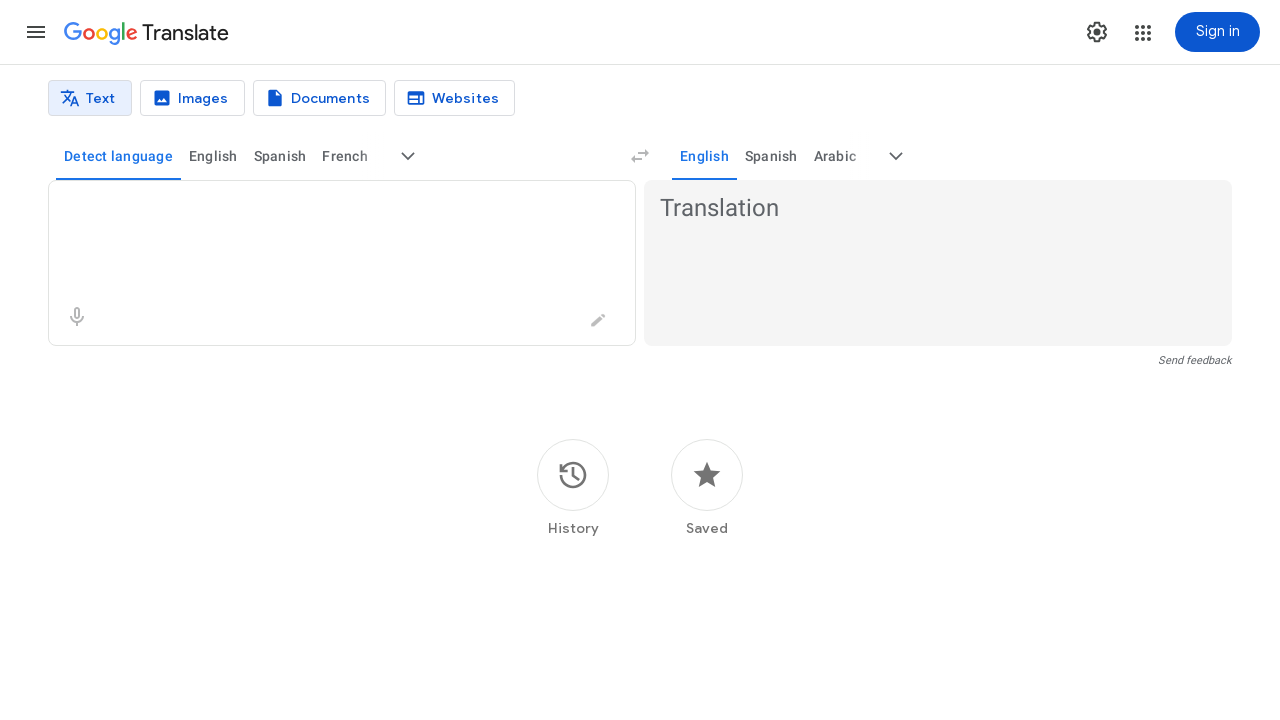

Translation input field loaded
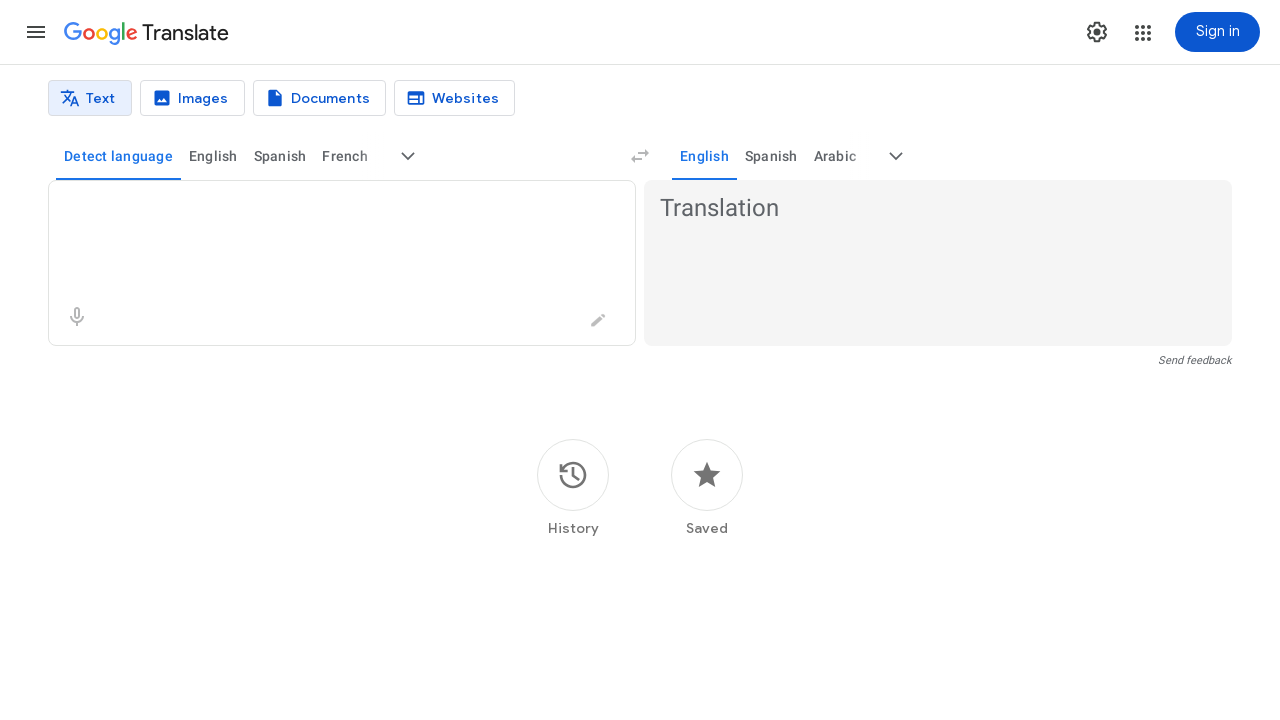

Typed 'hello' into translation input field on (//div[@class='n4sEPd']//c-wiz)[1] >> nth=0
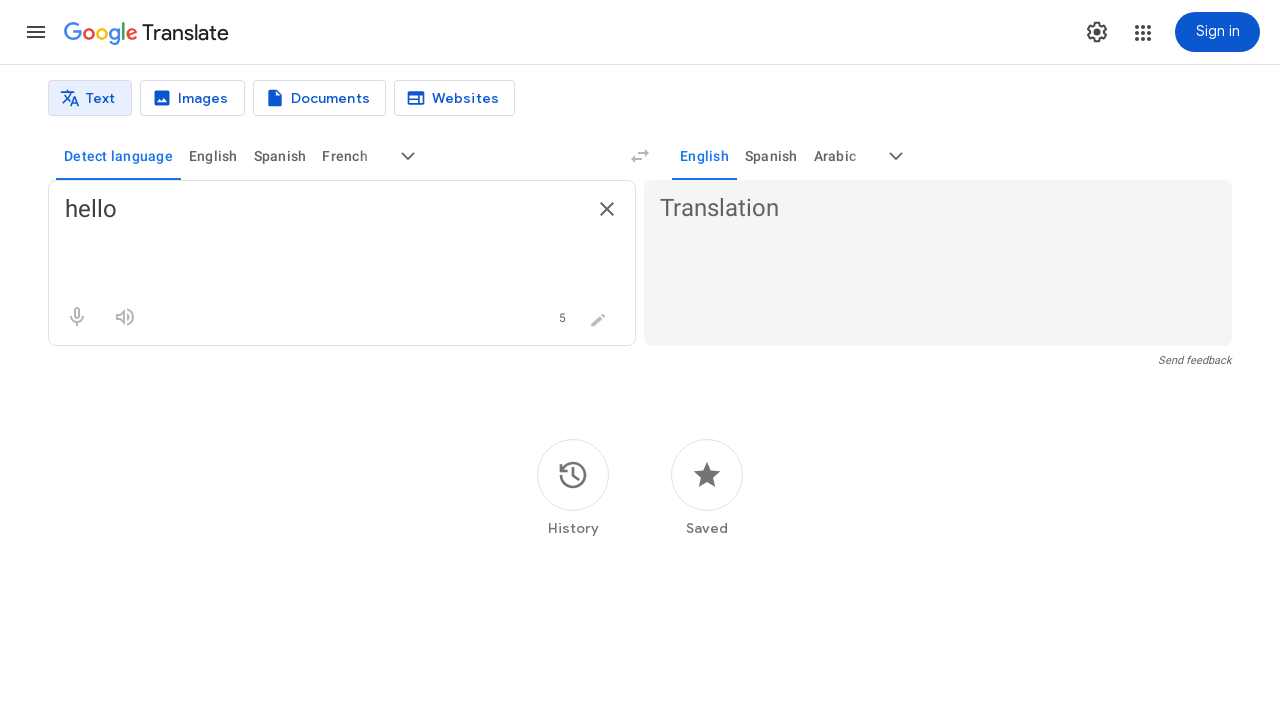

Waited for translation to process
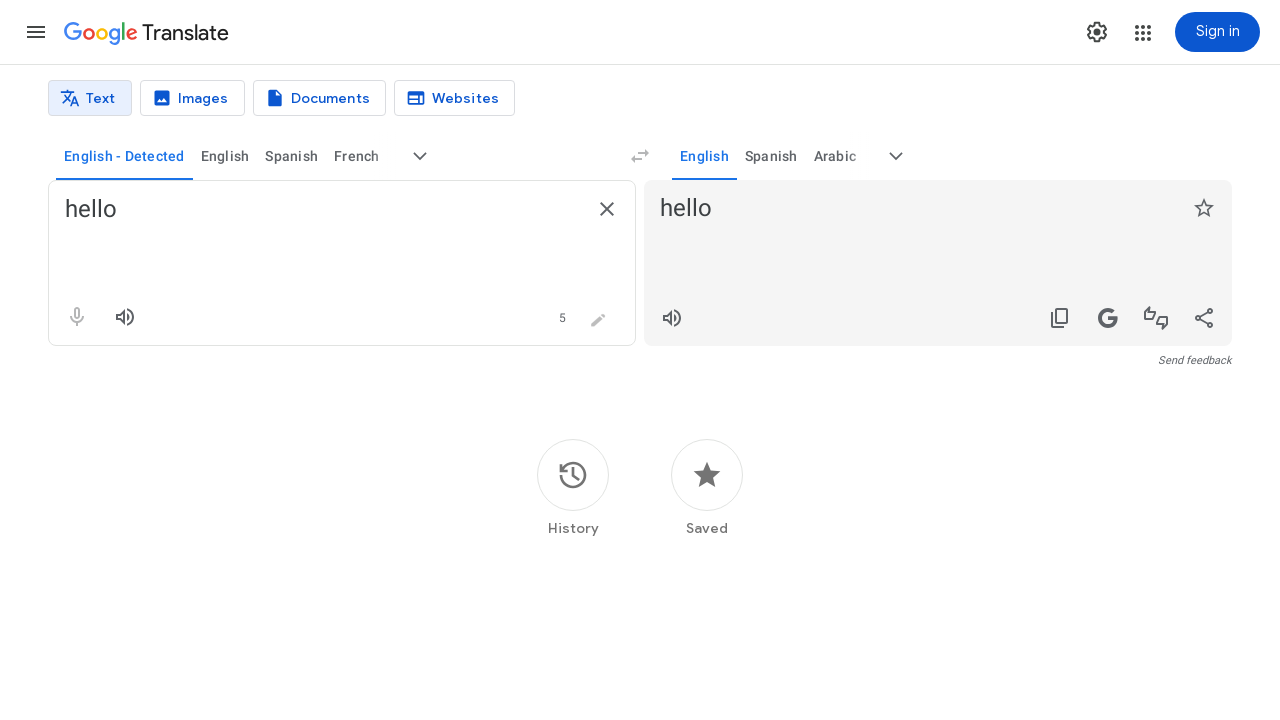

Navigated to Google Translate for next word
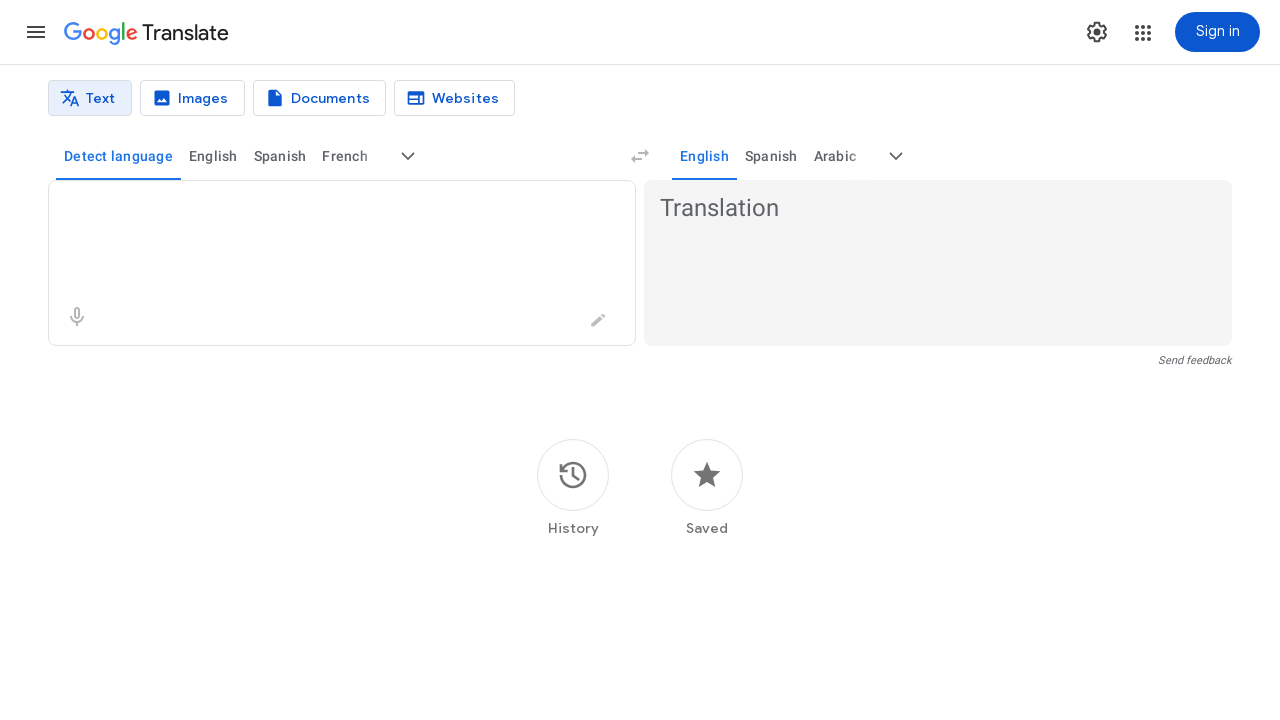

Translation input field loaded
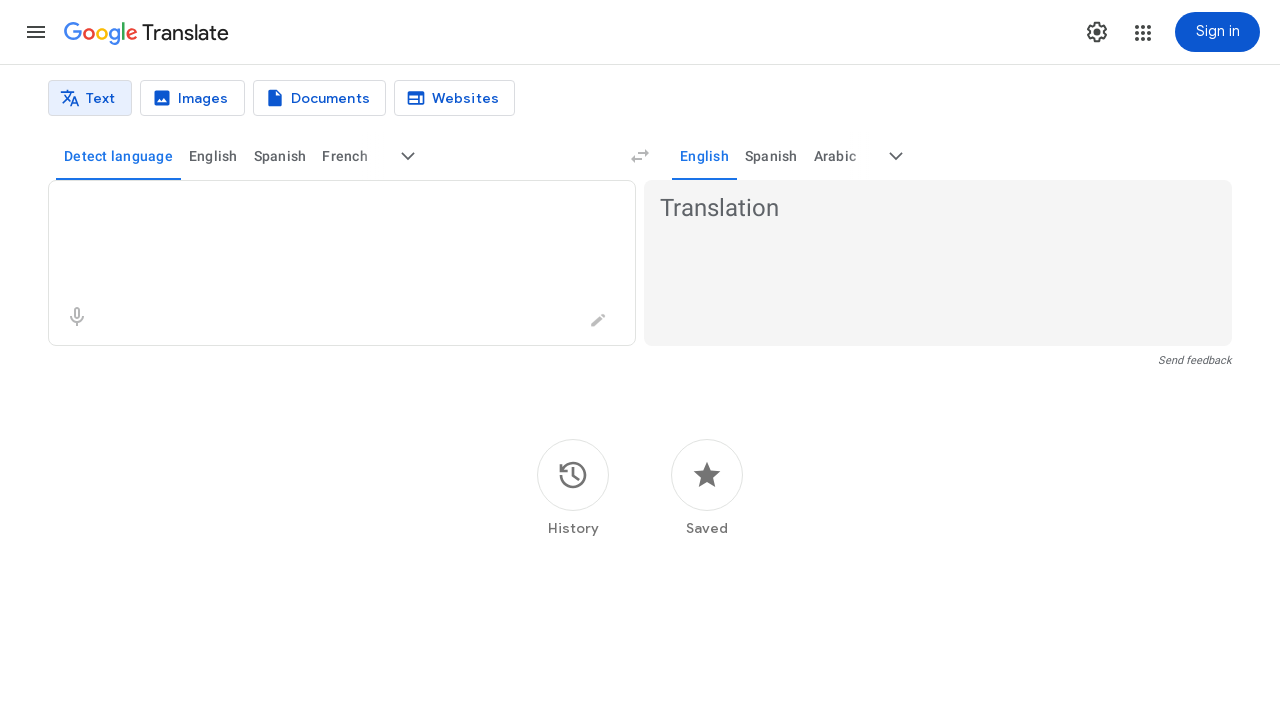

Typed 'world' into translation input field on (//div[@class='n4sEPd']//c-wiz)[1] >> nth=0
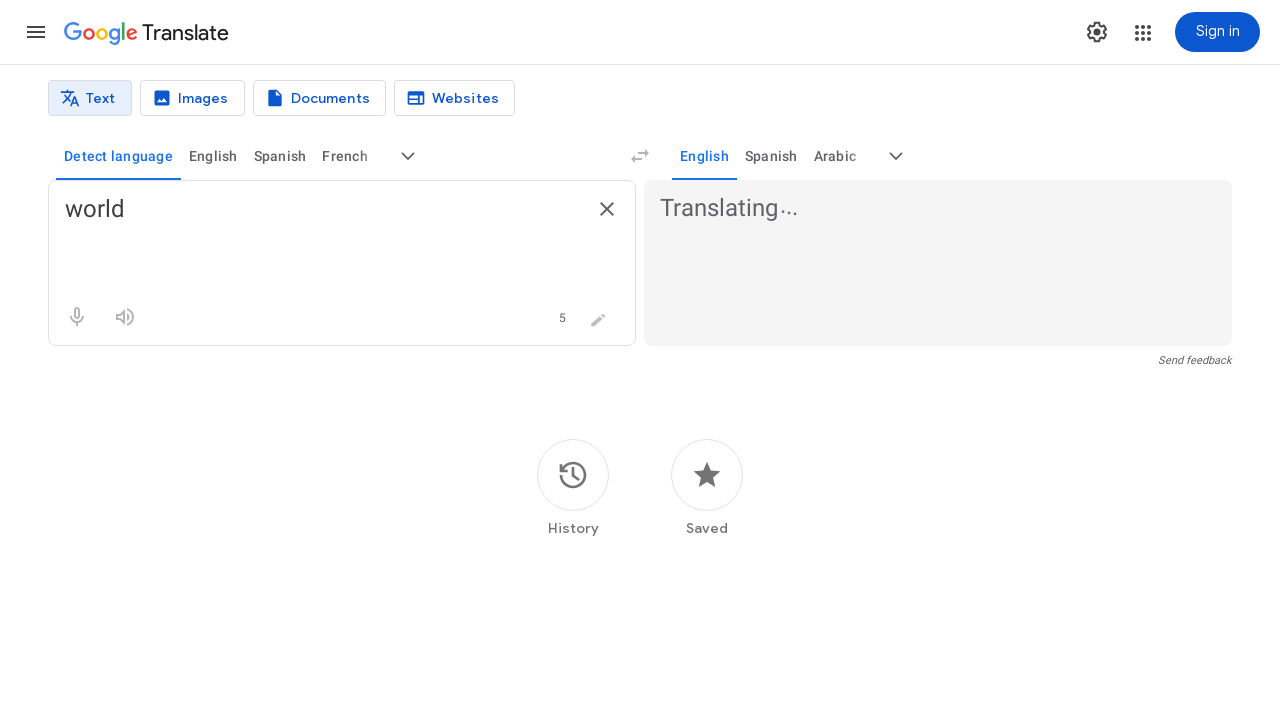

Waited for translation to process
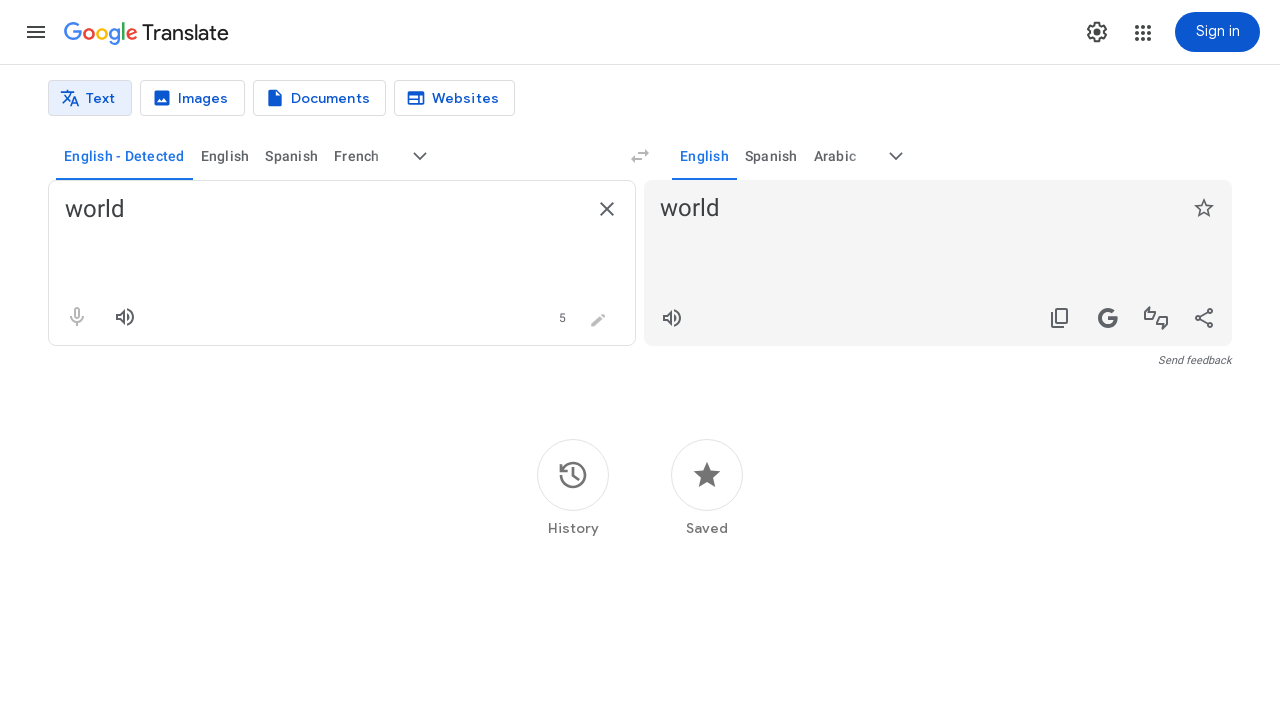

Navigated to Google Translate for next word
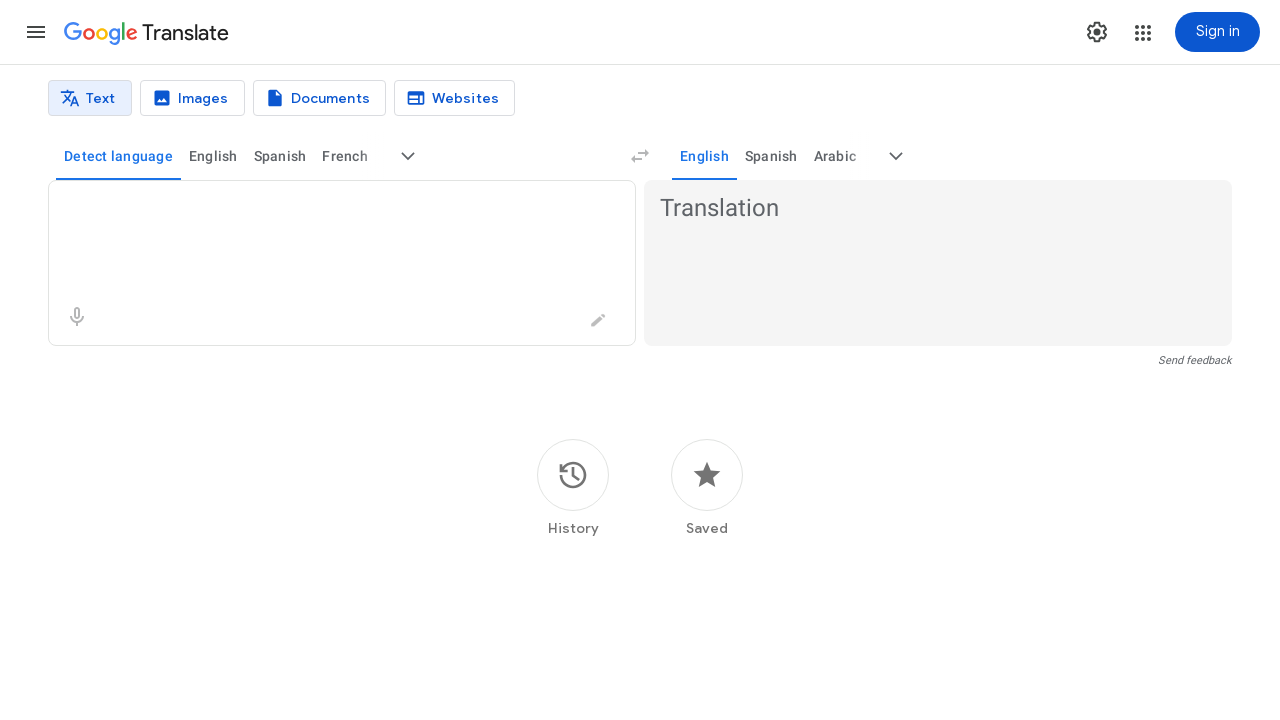

Translation input field loaded
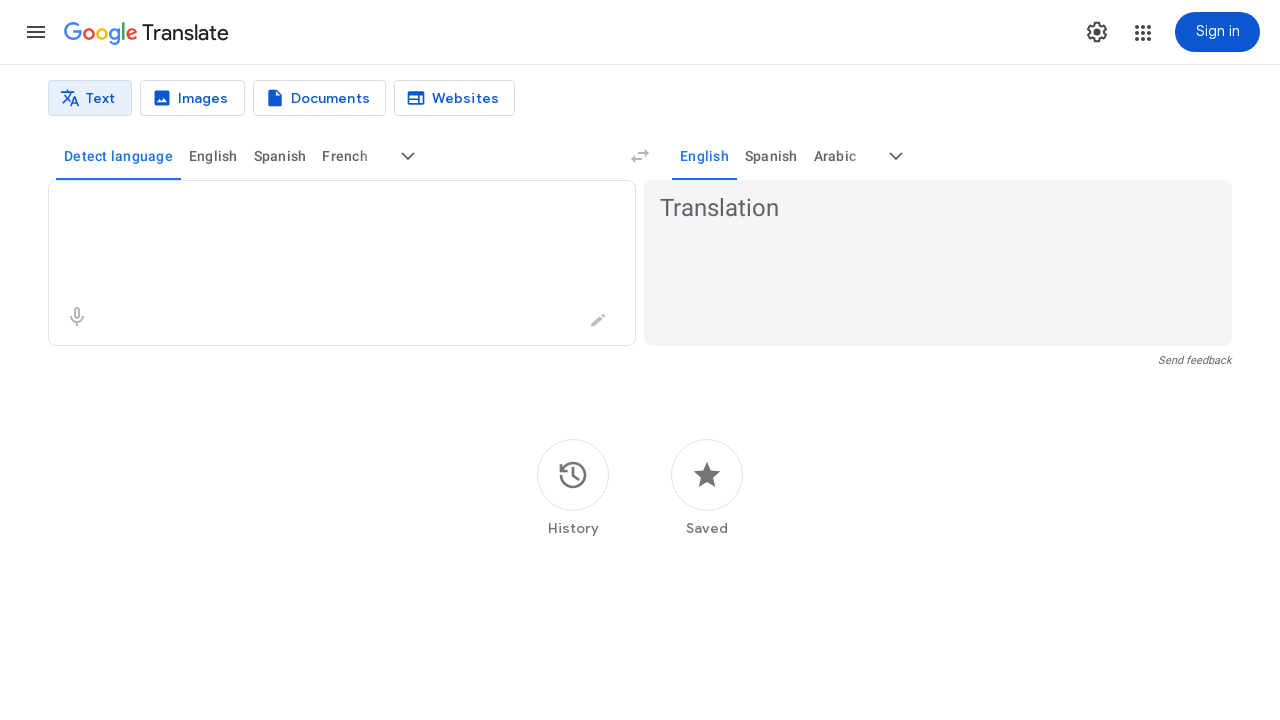

Typed 'computer' into translation input field on (//div[@class='n4sEPd']//c-wiz)[1] >> nth=0
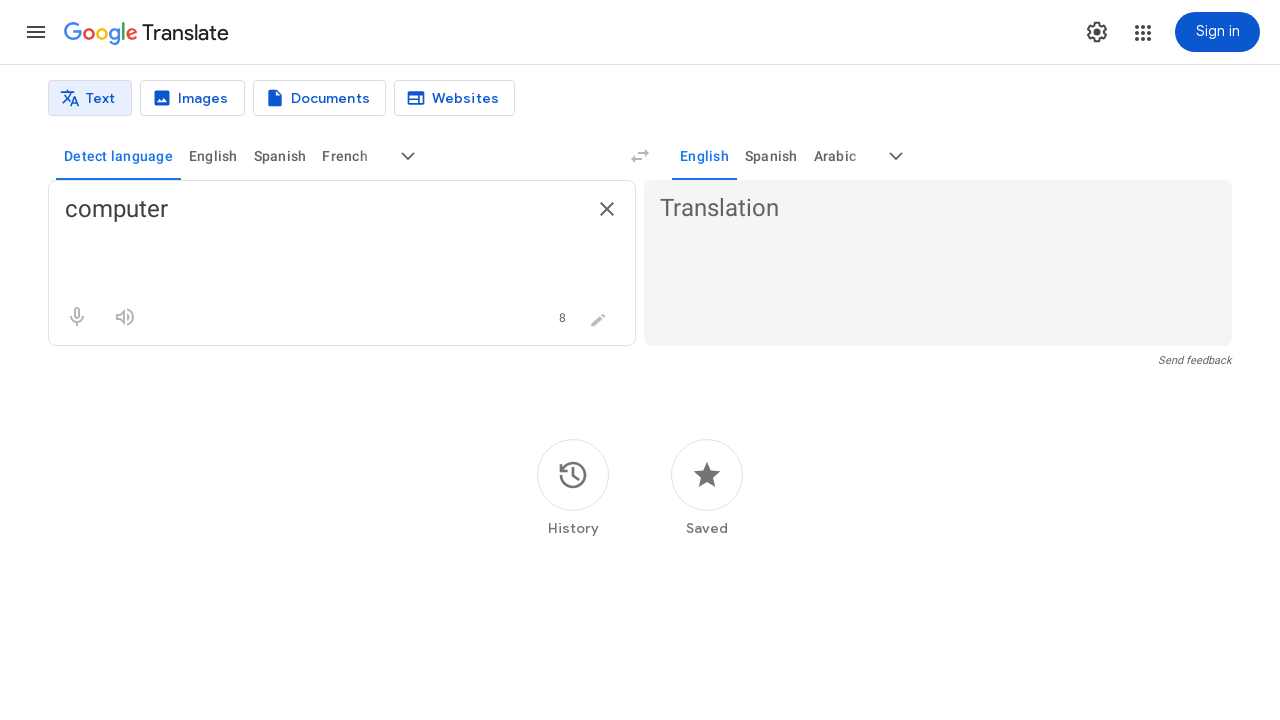

Waited for translation to process
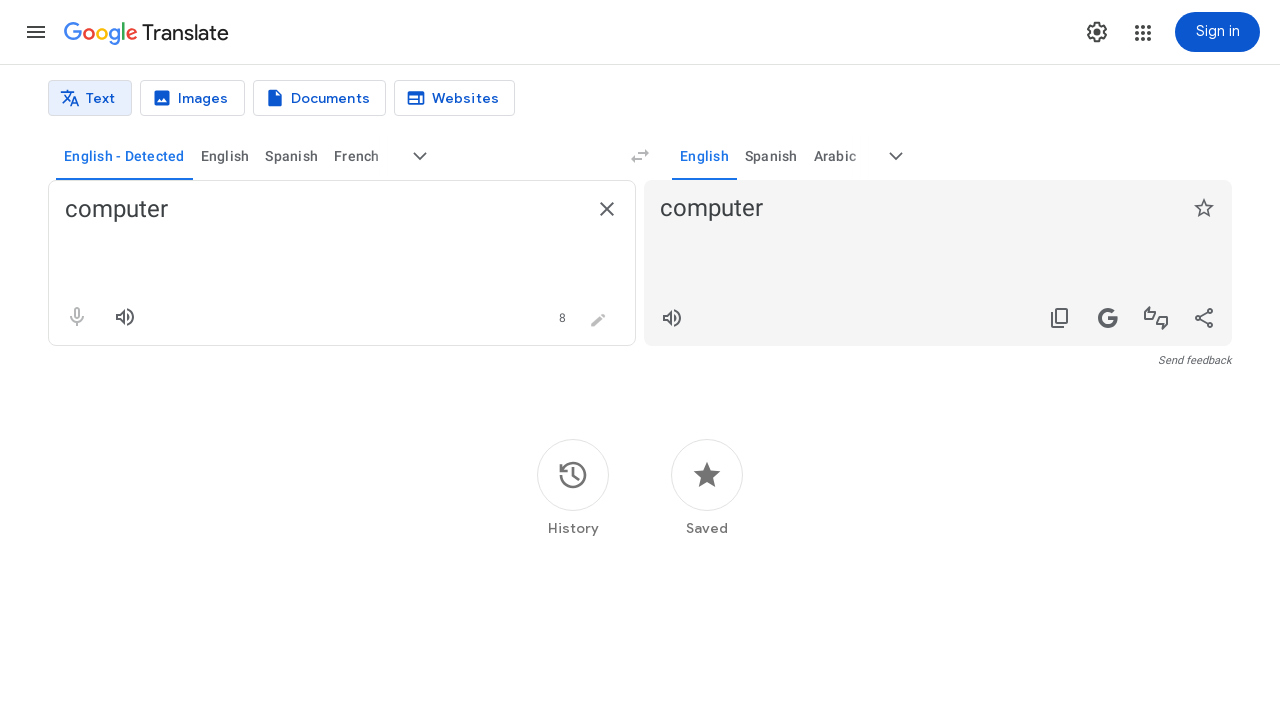

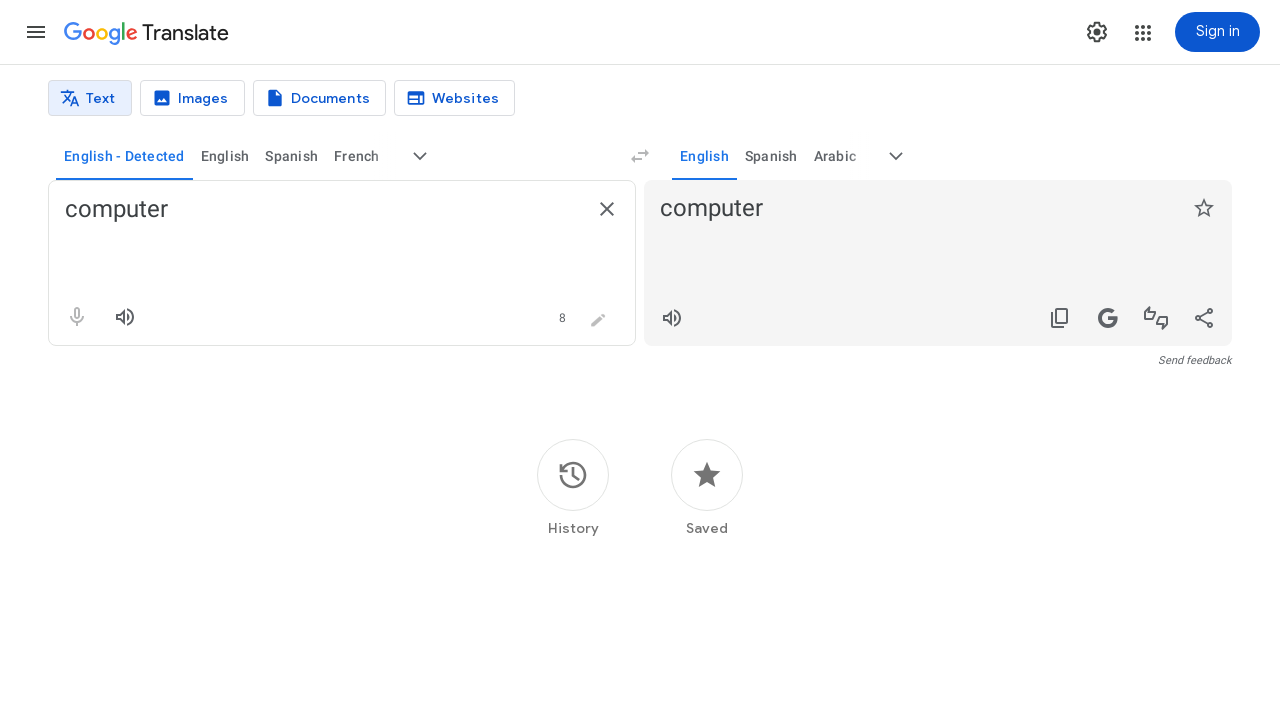